Tests form interaction by filling username, password, and comment fields, clicking checkboxes, and selecting radio buttons

Starting URL: https://testpages.herokuapp.com/styled/basic-html-form-test.html

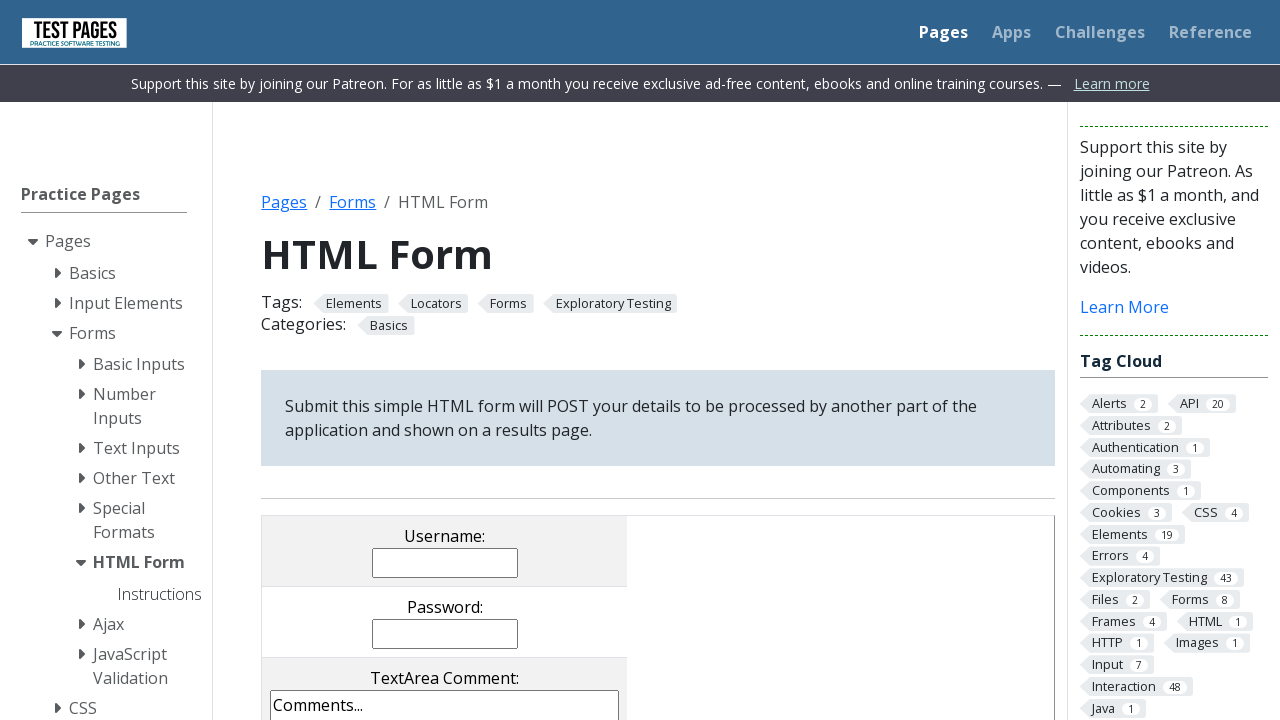

Filled username field with 'Test12' on input[name="username"]
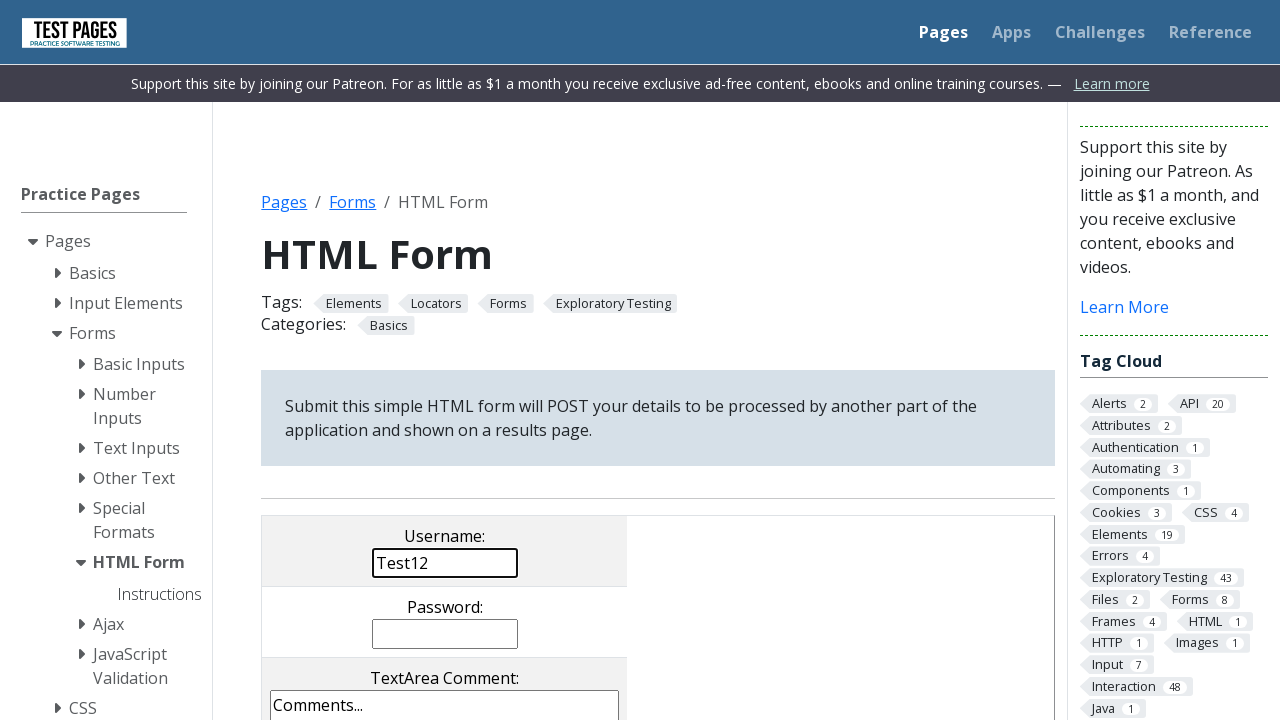

Filled password field with 'Password' on input[name="password"]
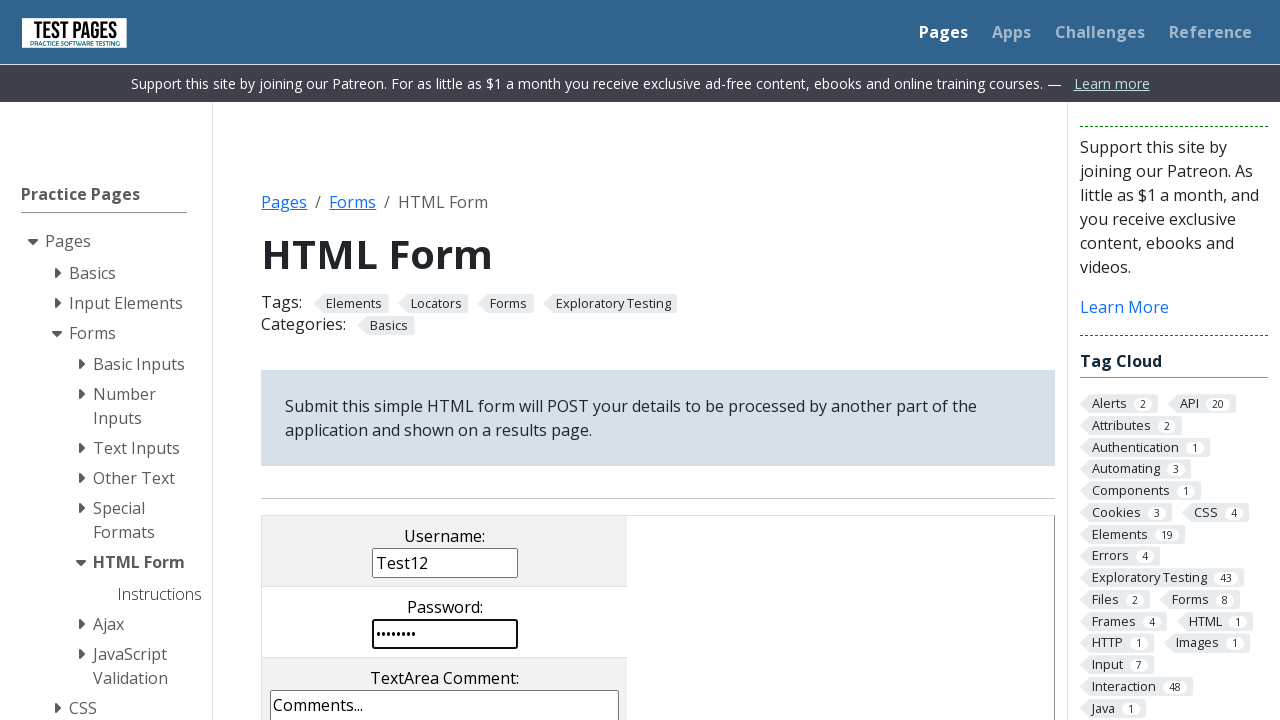

Filled comments field with 'This is comments' on textarea[name="comments"]
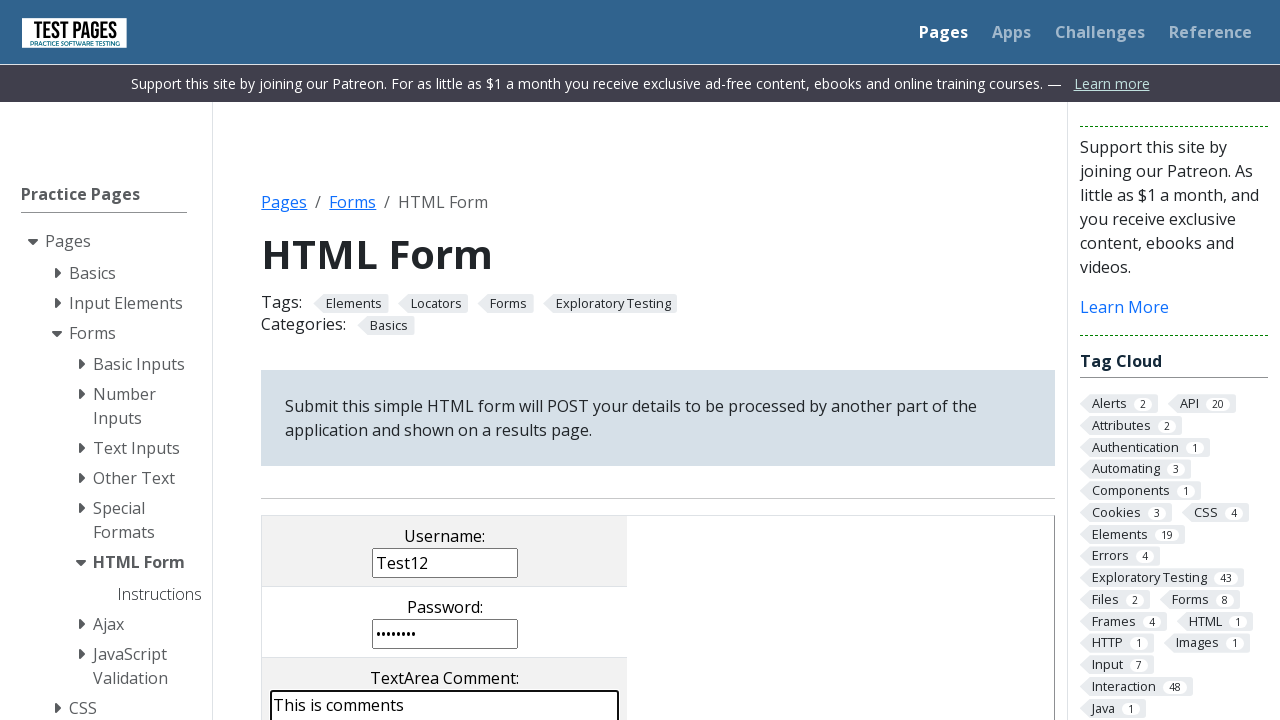

Clicked checkbox with value 'cb1' at (299, 360) on [name="checkboxes[]"][value="cb1"]
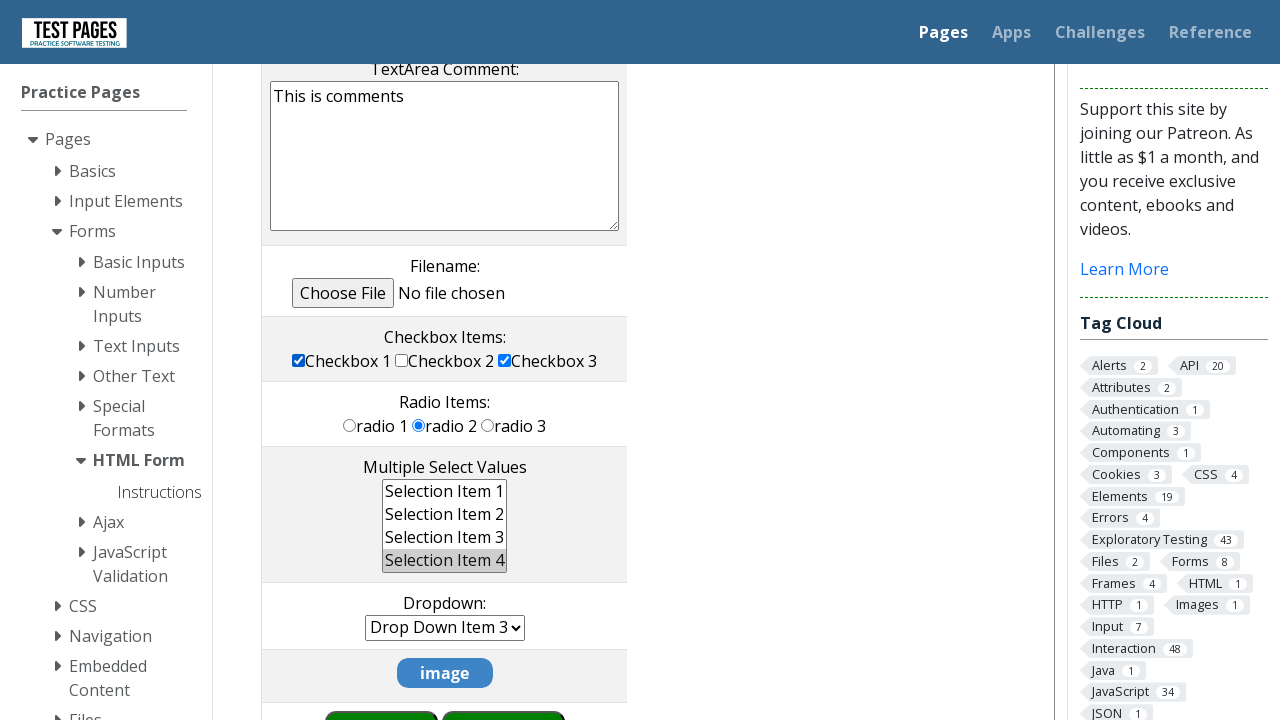

Clicked radio button with value 'rd1' at (350, 425) on [value="rd1"]
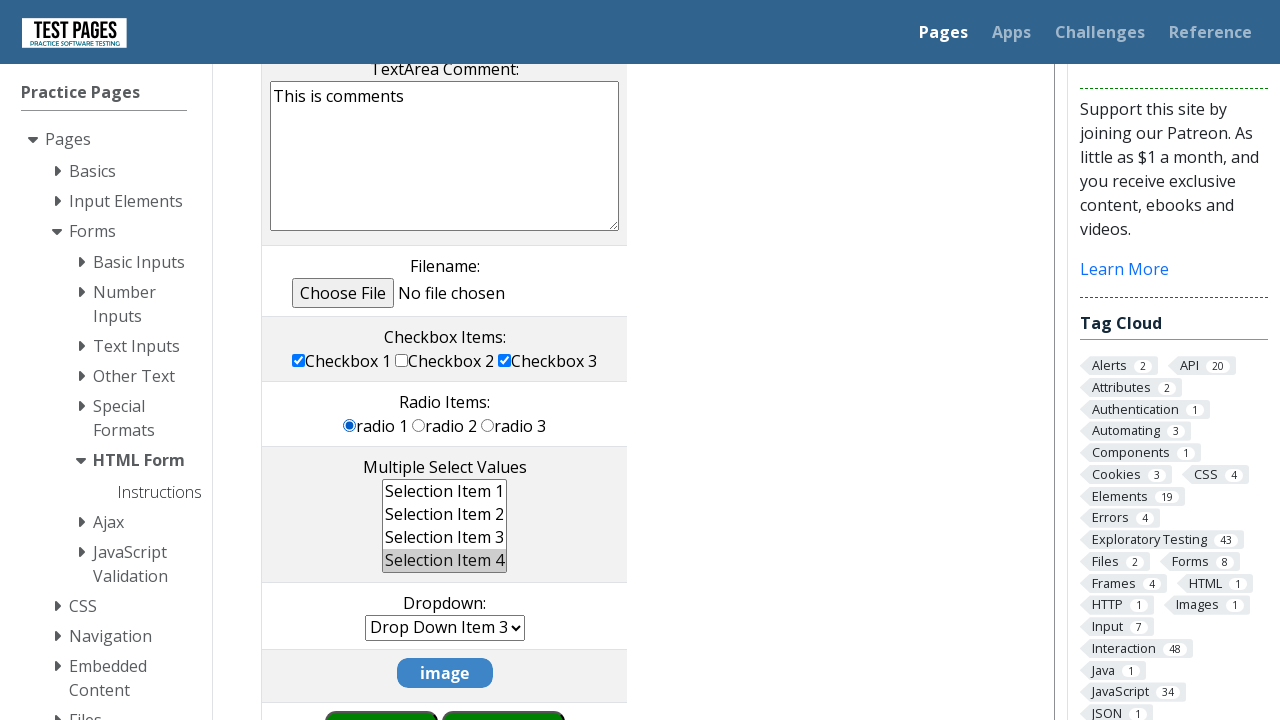

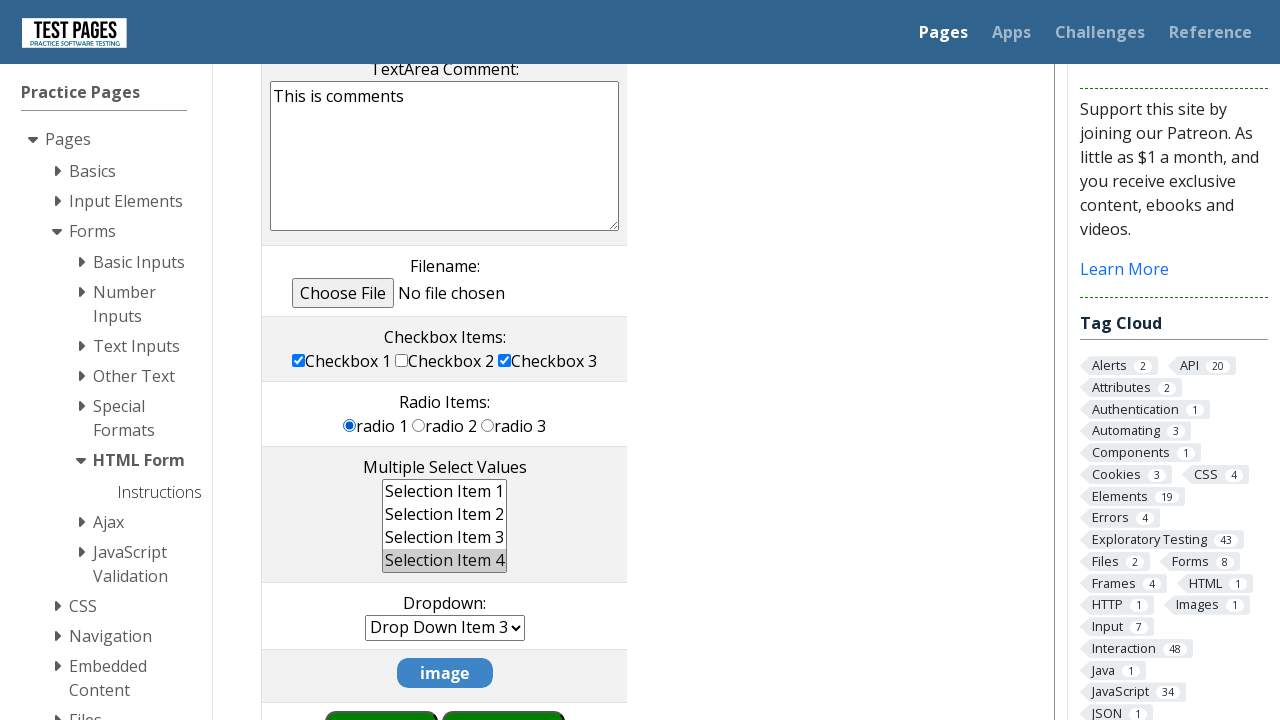